Tests drag and drop functionality by dragging a ball element to specific coordinates on the page

Starting URL: https://javascript.info/article/mouse-drag-and-drop/ball4/

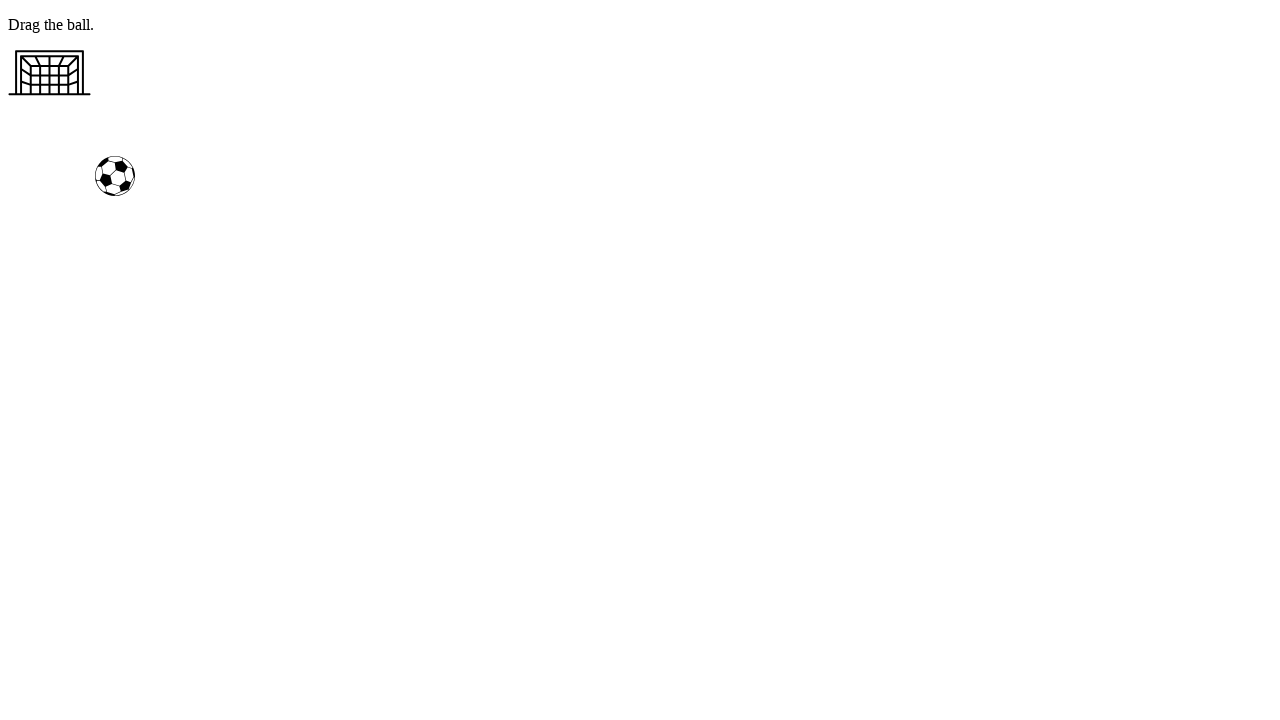

Located the ball element on the page
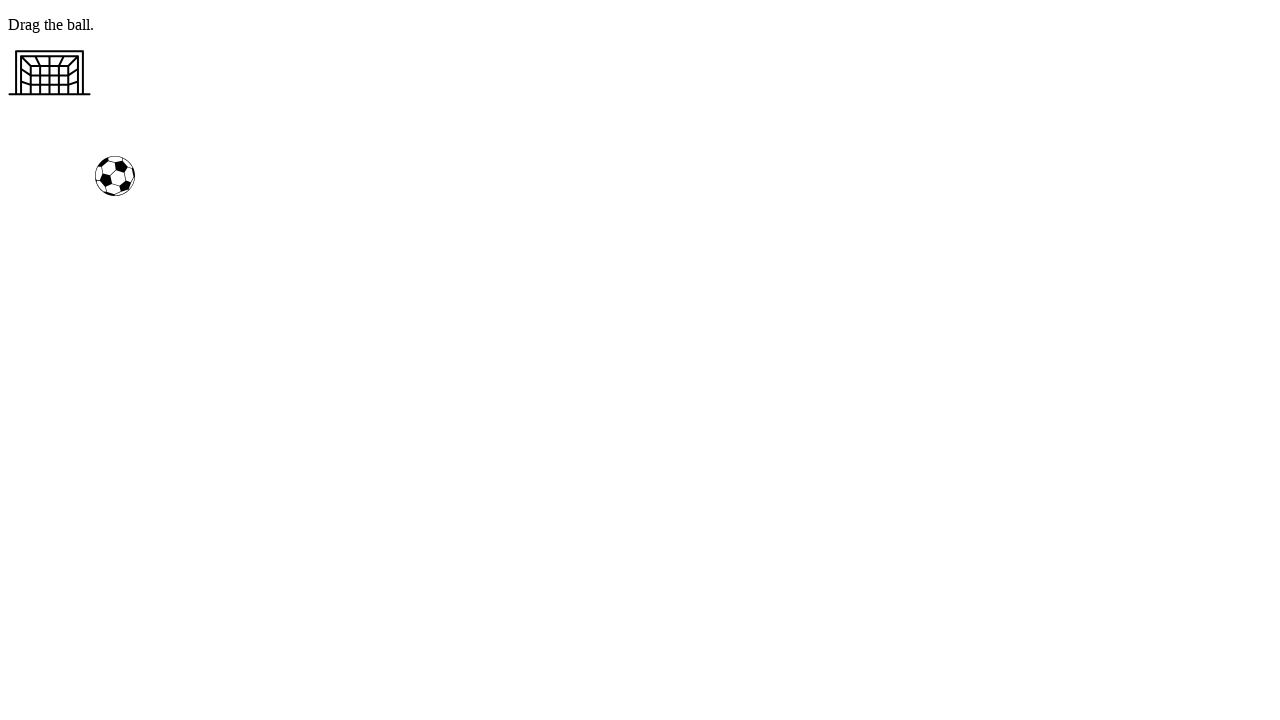

Dragged ball element to target position (-100, 50) at (-5, 206)
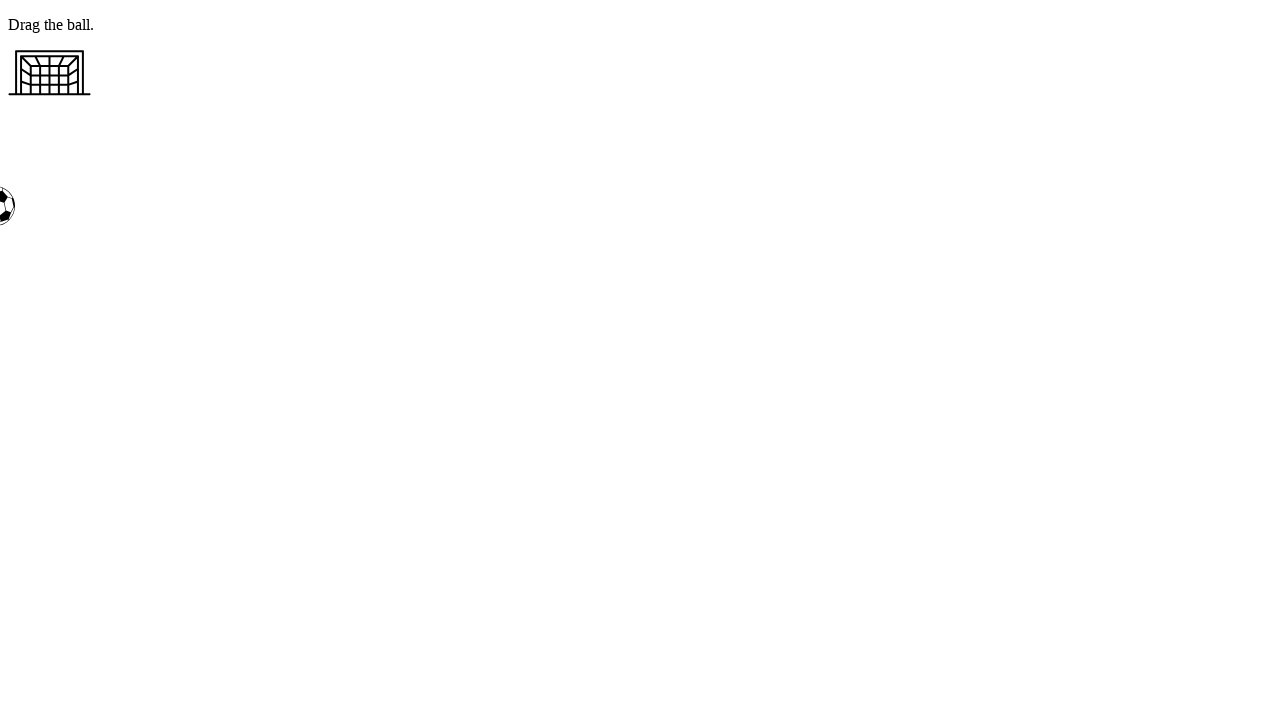

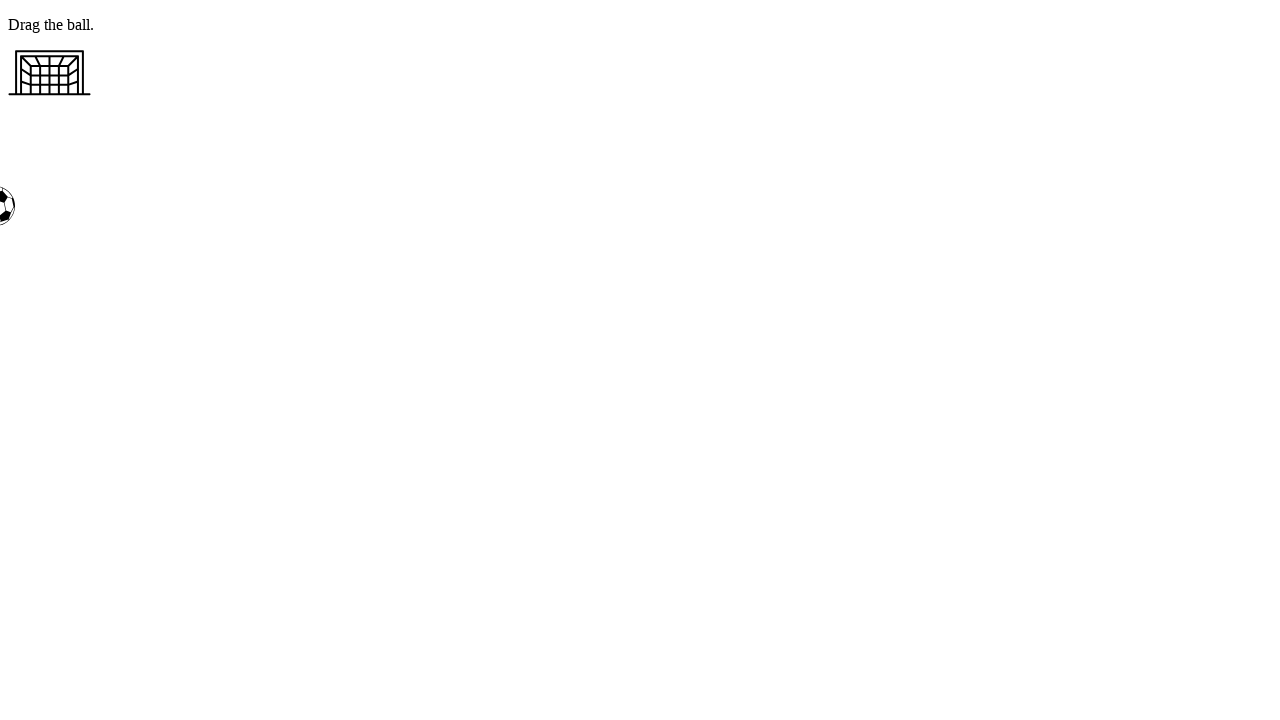